Tests form input by filling the first name field on a form page

Starting URL: https://formy-project.herokuapp.com/form

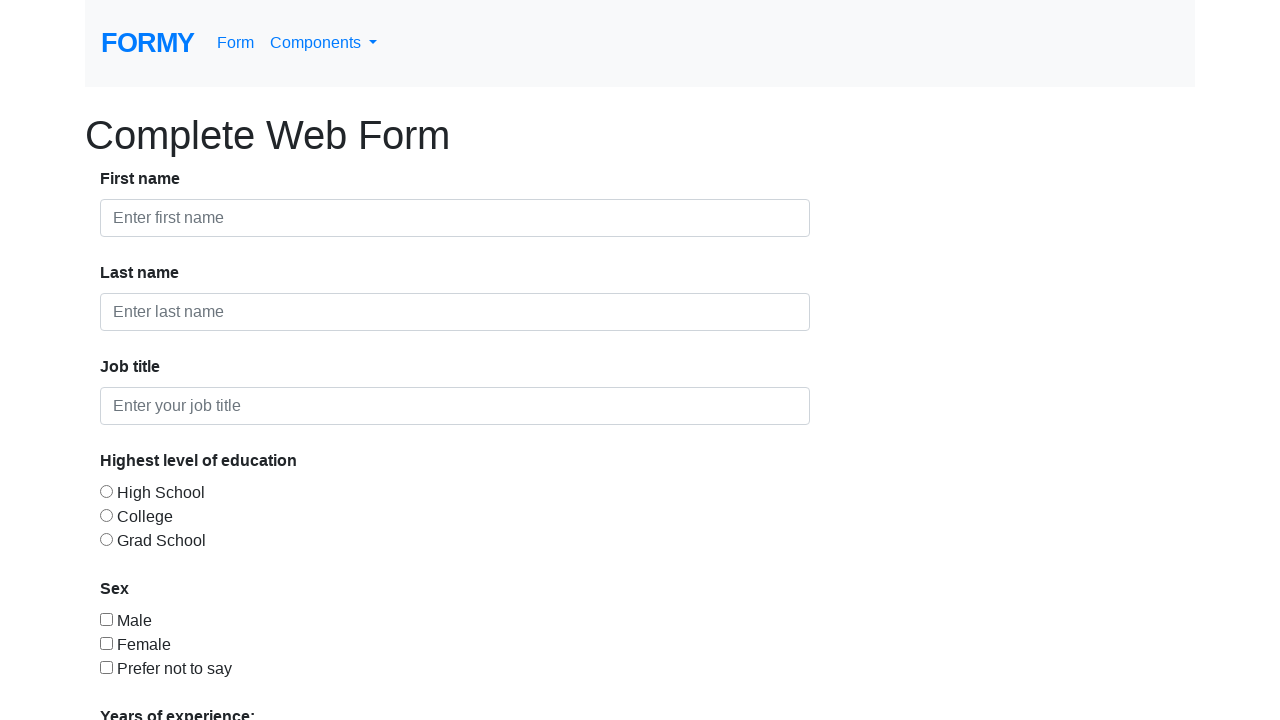

Filled first name field with 'Marcus' on #first-name
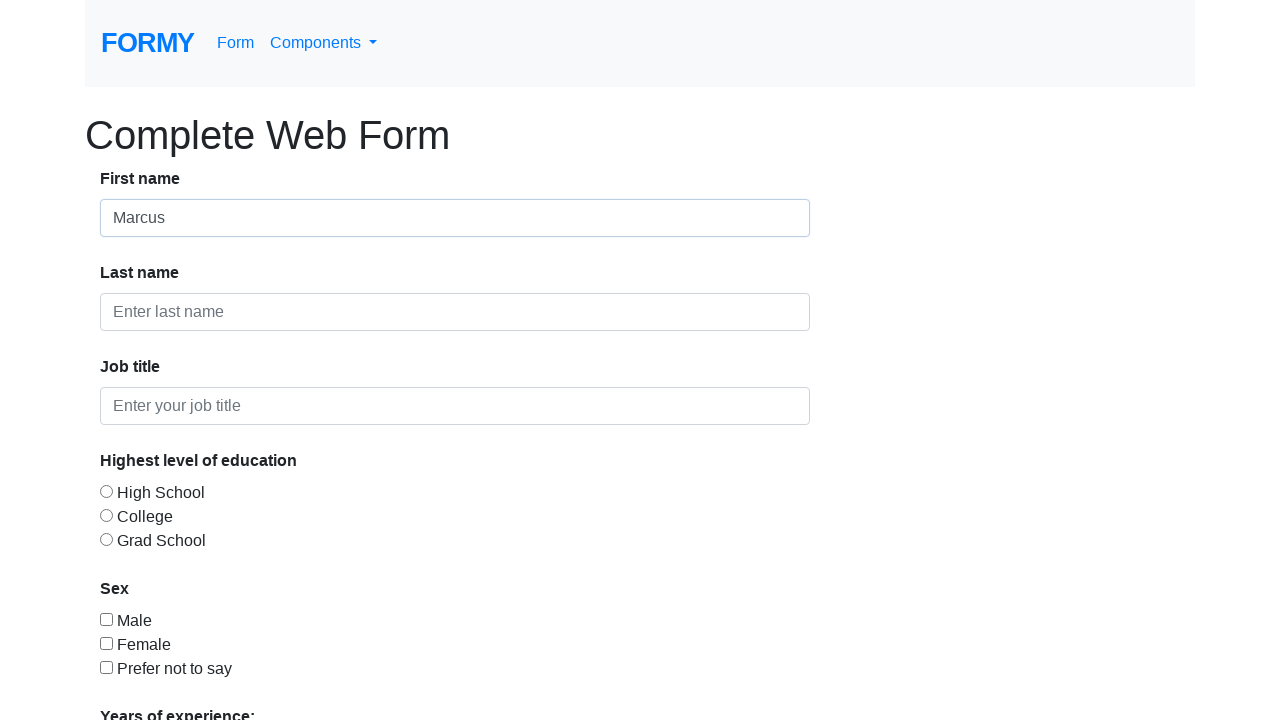

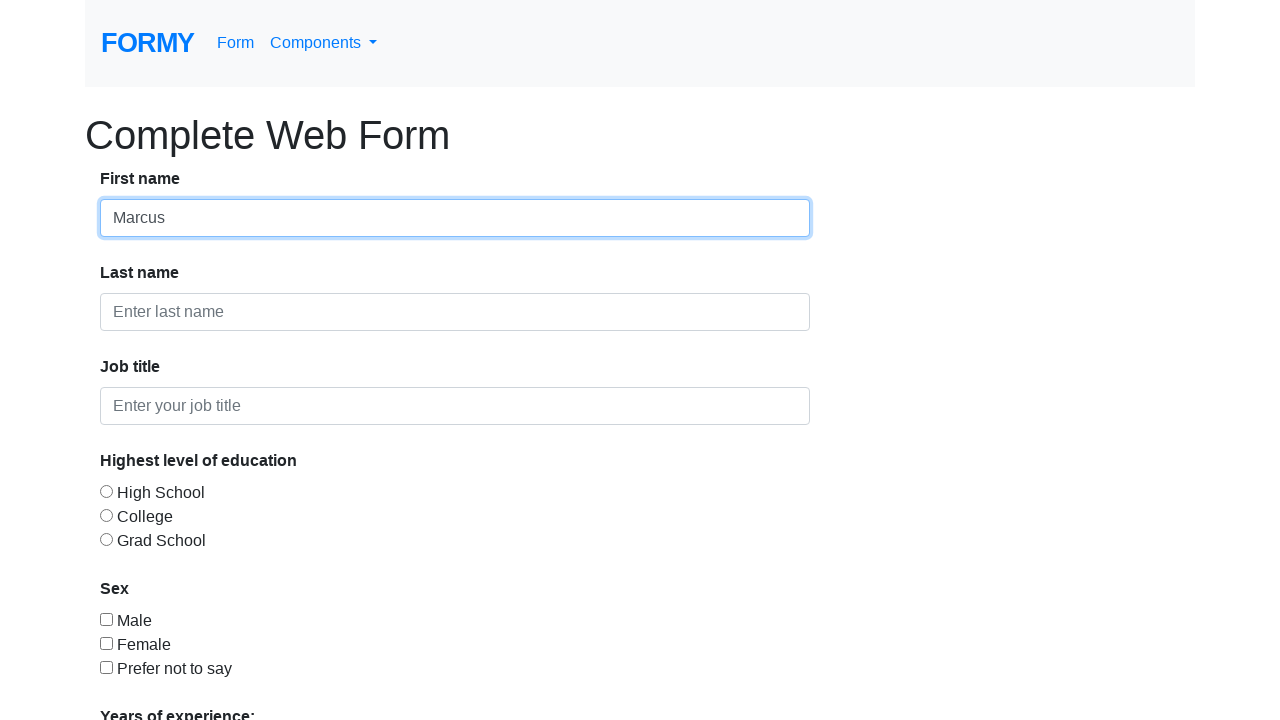